Tests the jQuery UI draggable functionality by dragging an element to a new position

Starting URL: https://jqueryui.com/draggable/

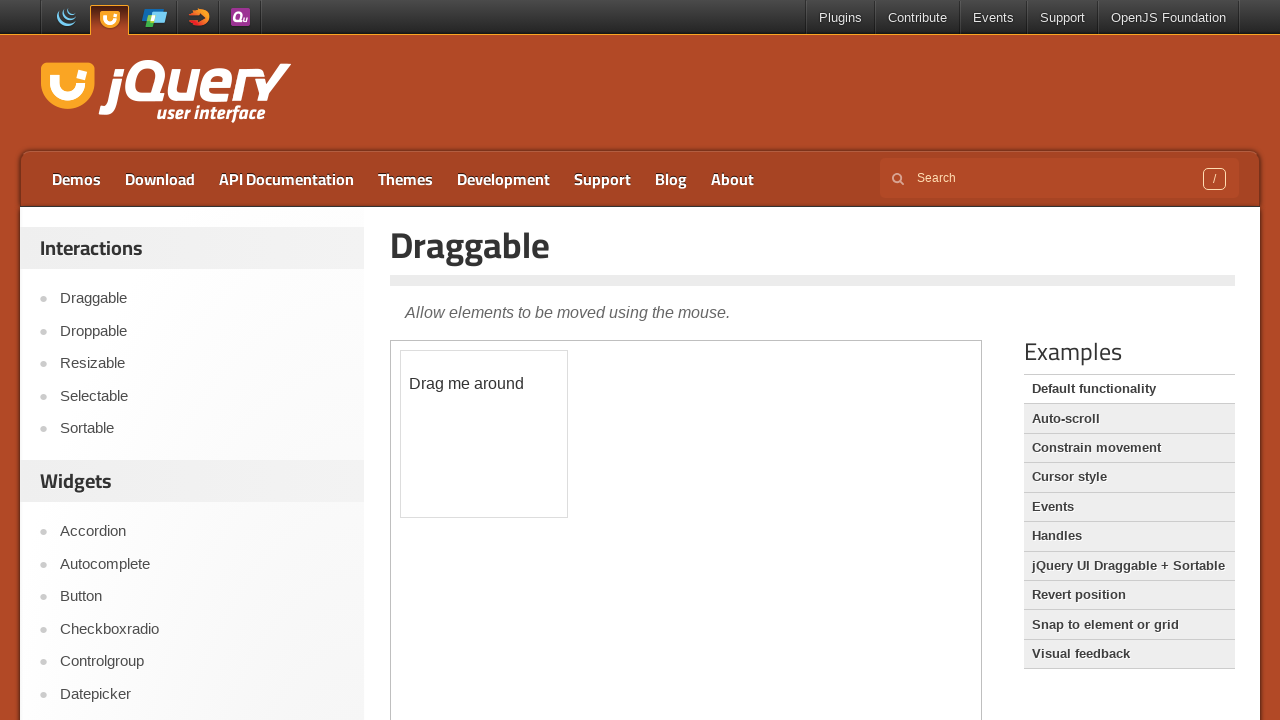

Located the iframe containing the draggable demo
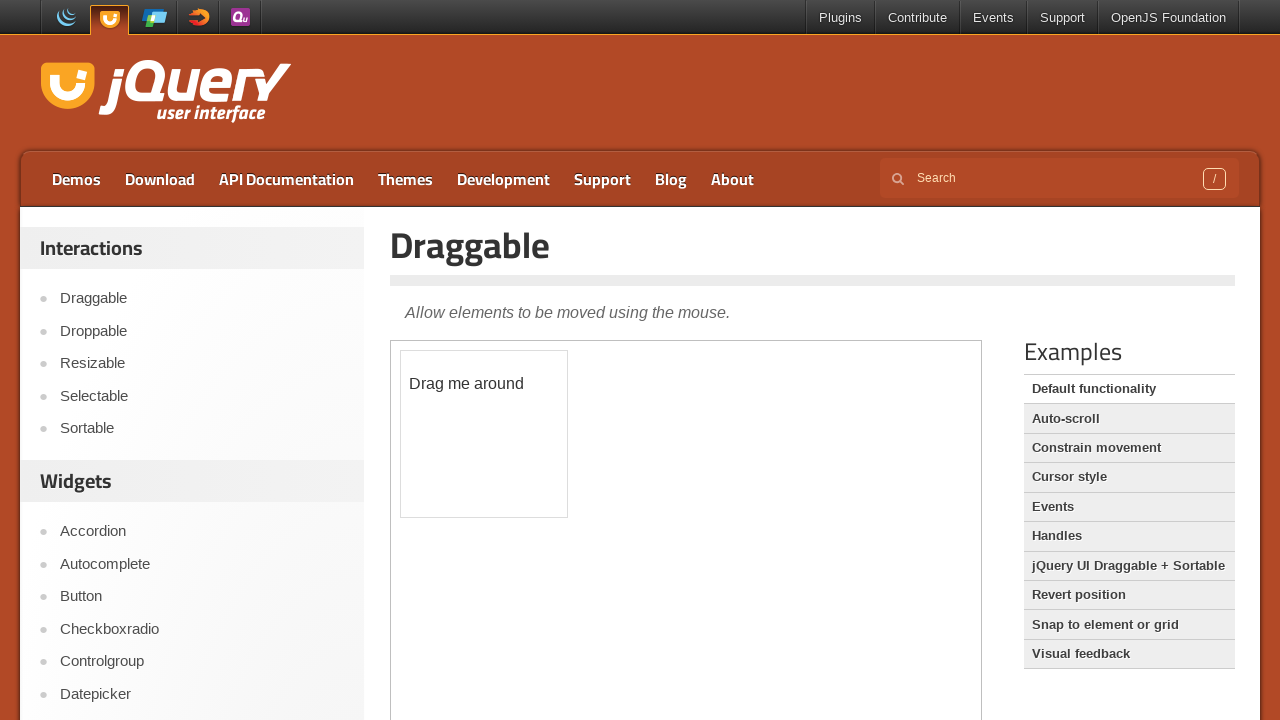

Located the draggable element with ID 'draggable'
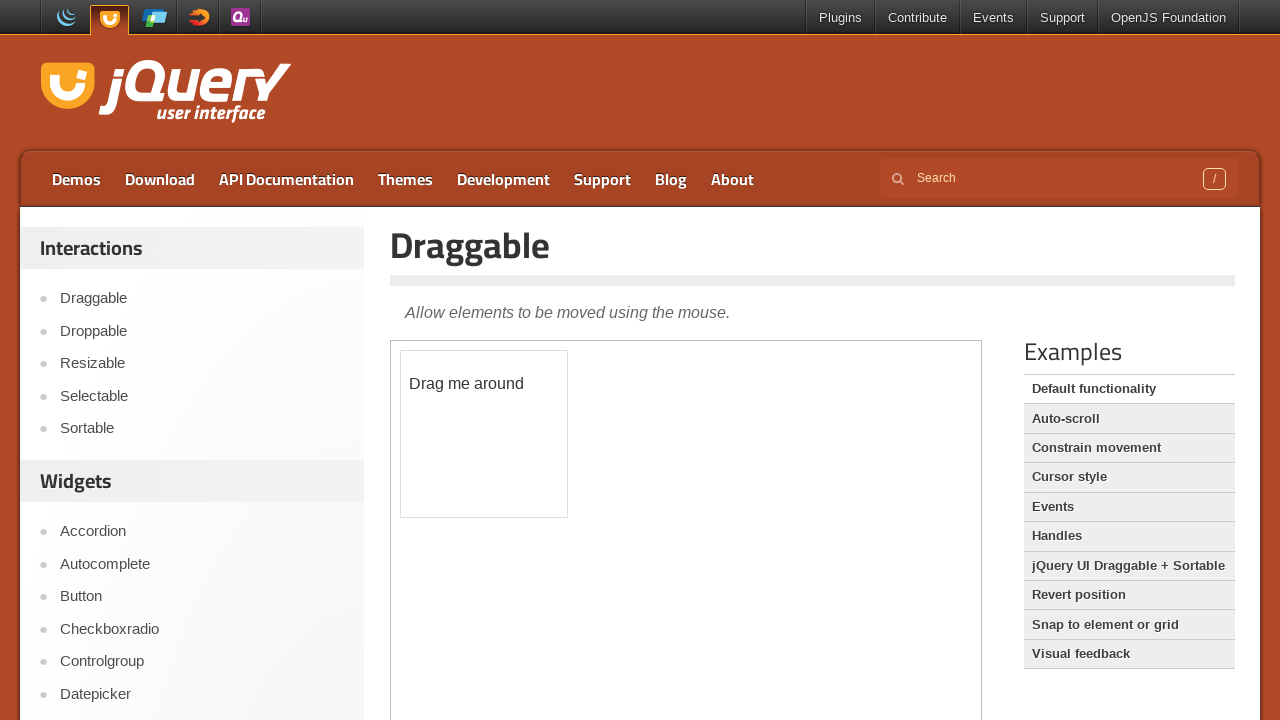

Dragged the draggable element 100px right and 50px down to test jQuery UI draggable functionality at (501, 401)
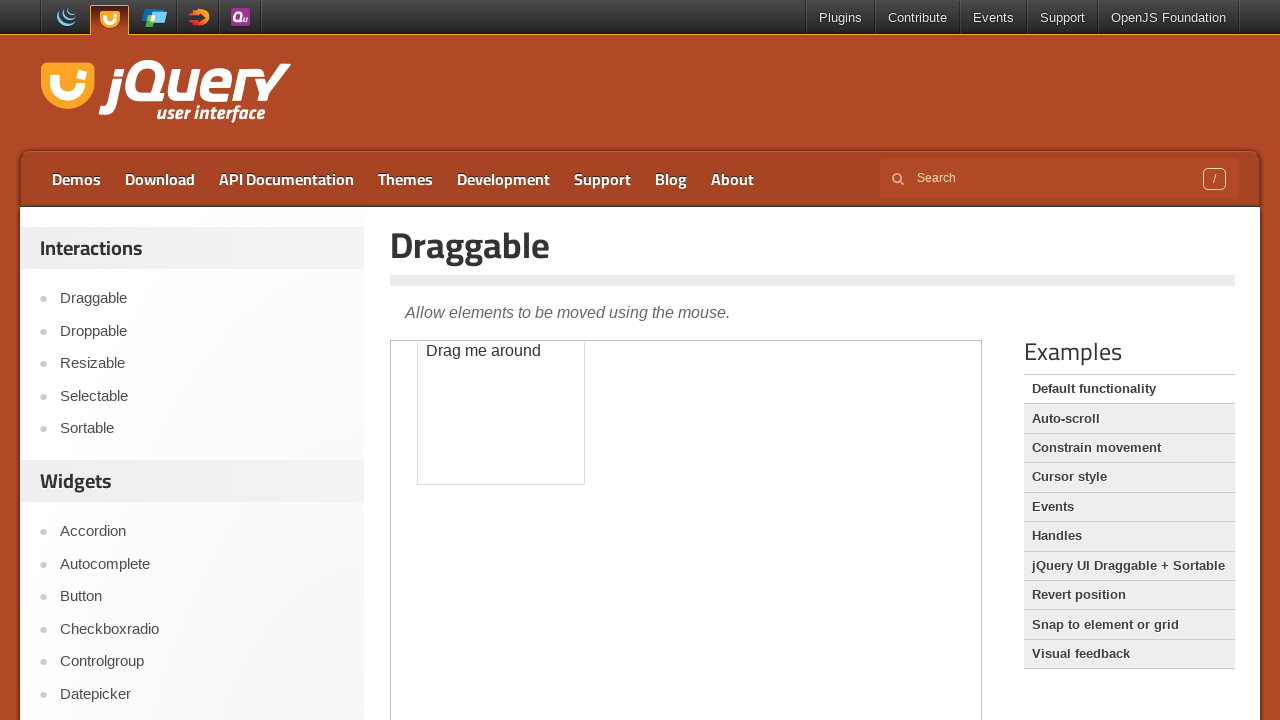

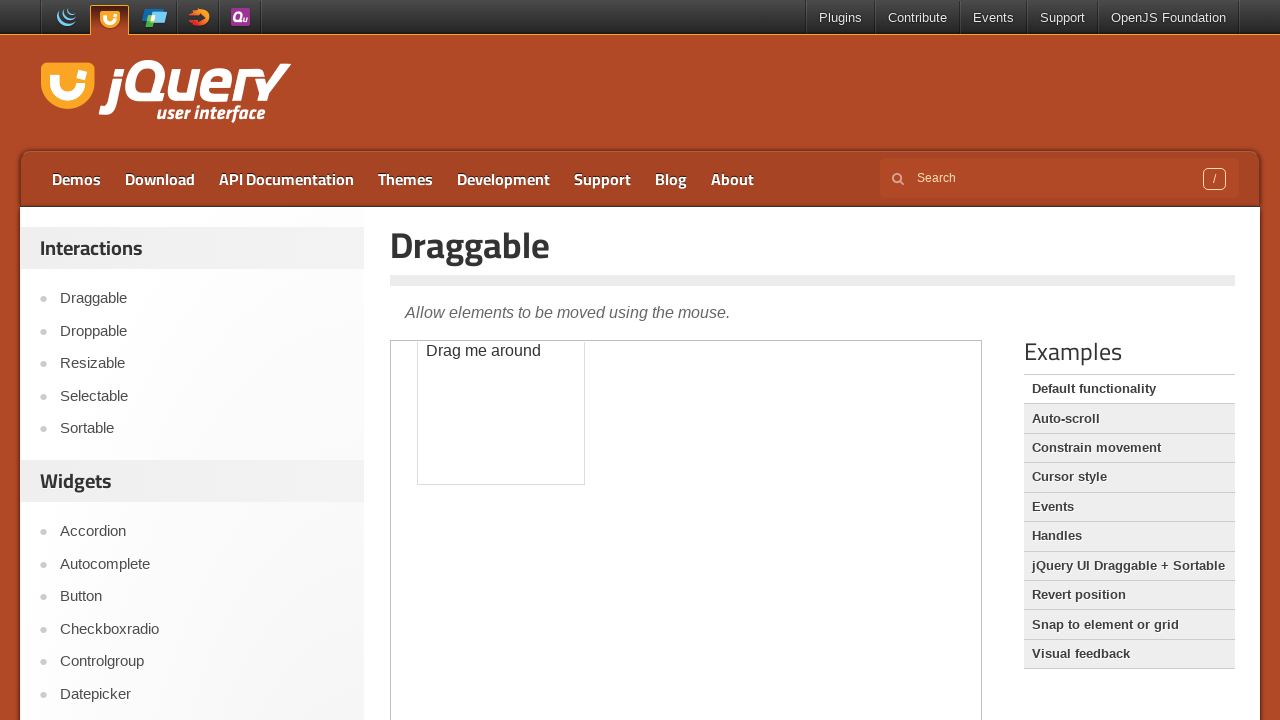